Tests that the Clear completed button displays correct text after completing an item

Starting URL: https://demo.playwright.dev/todomvc

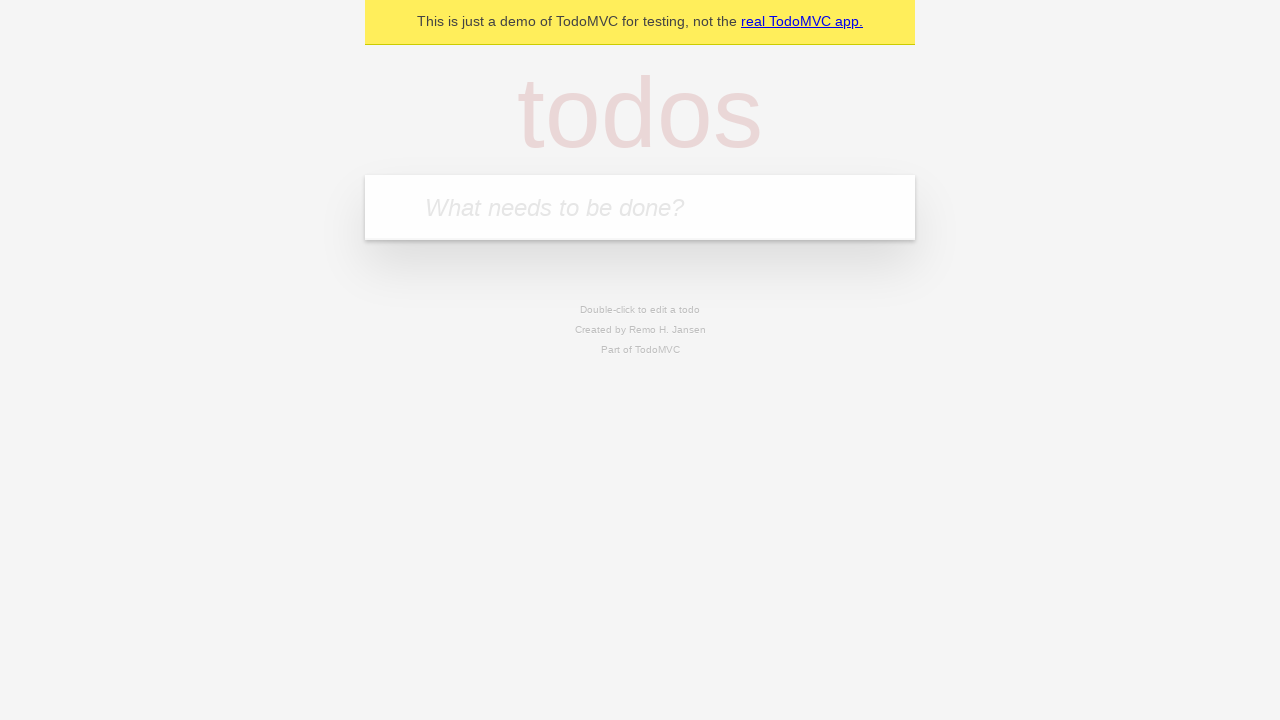

Filled todo input with 'buy some cheese' on internal:attr=[placeholder="What needs to be done?"i]
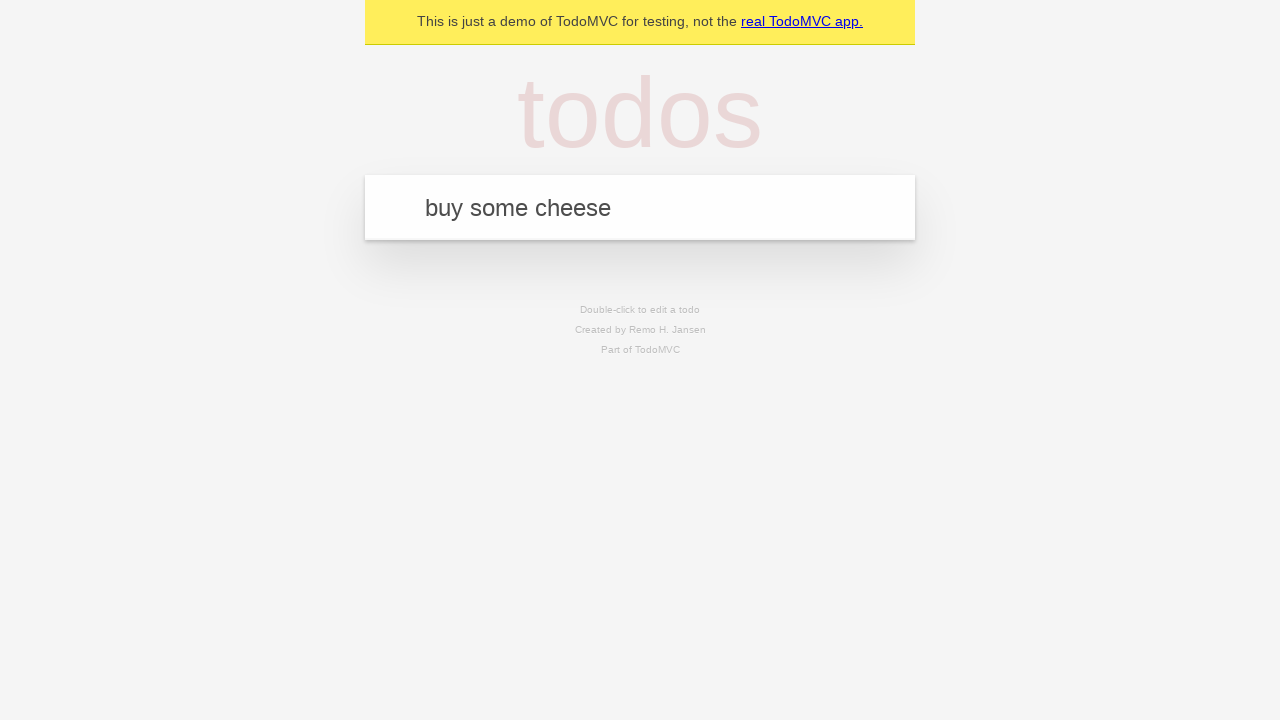

Pressed Enter to add first todo on internal:attr=[placeholder="What needs to be done?"i]
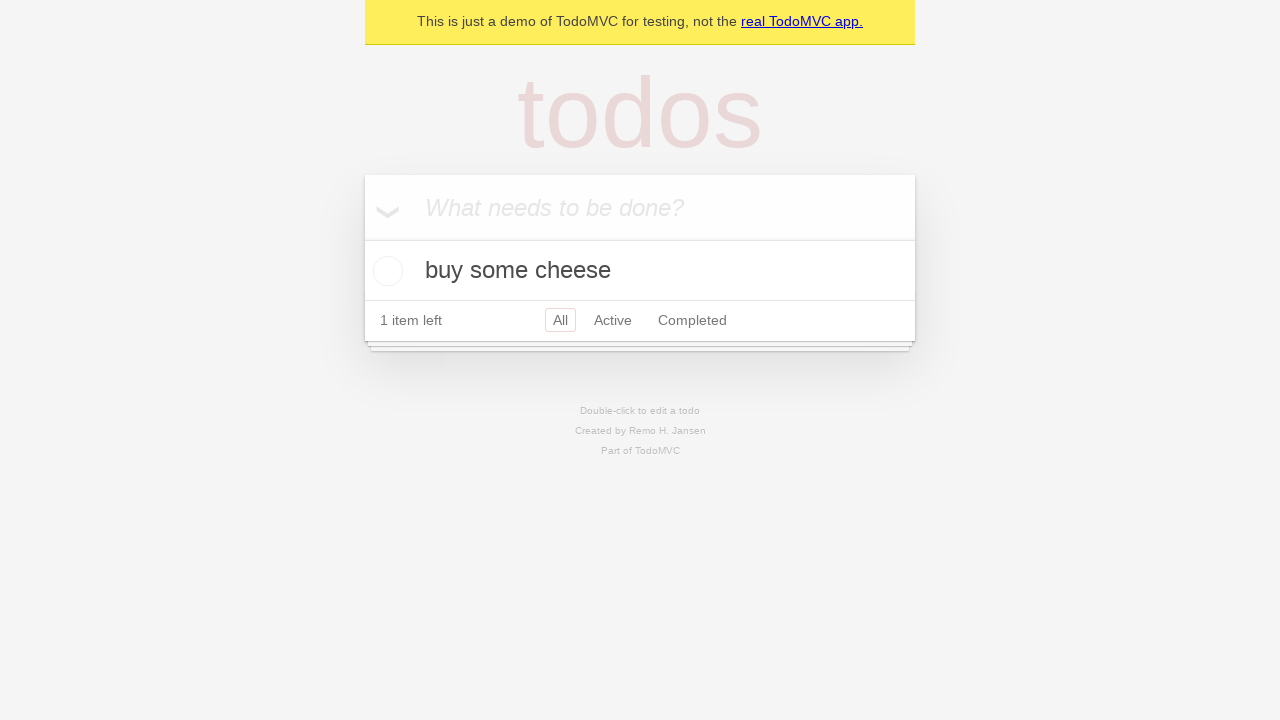

Filled todo input with 'feed the cat' on internal:attr=[placeholder="What needs to be done?"i]
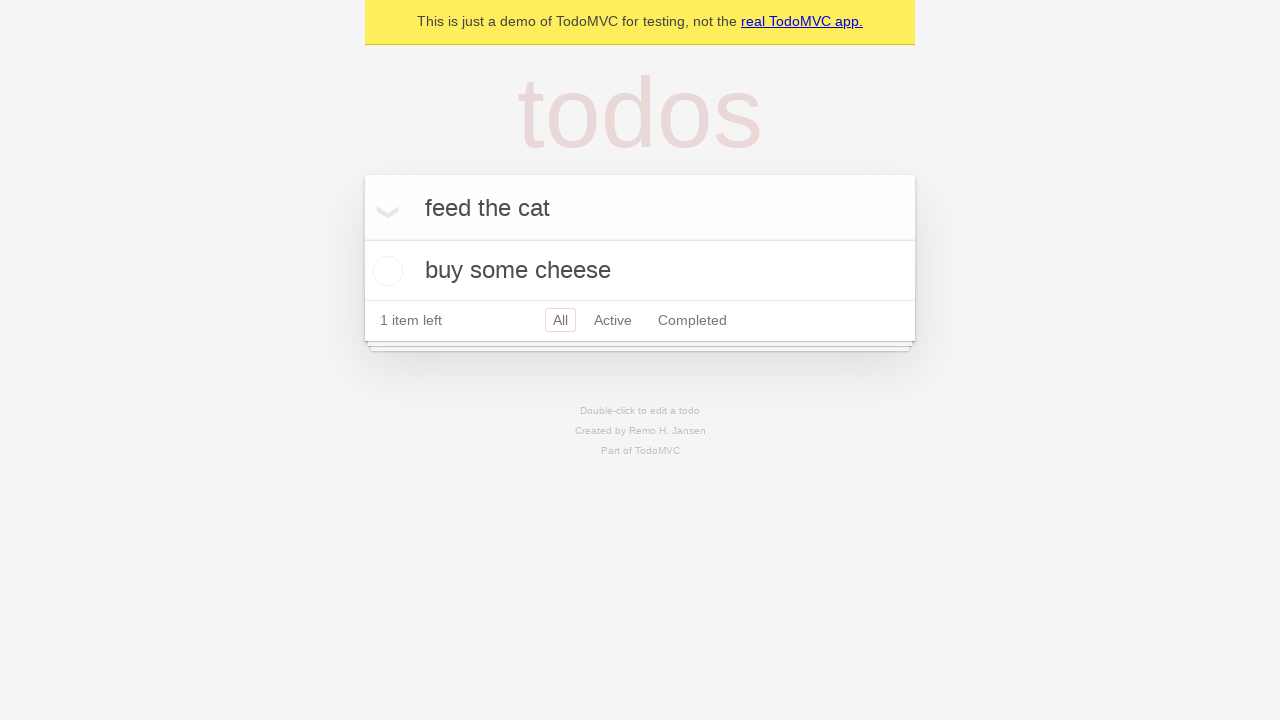

Pressed Enter to add second todo on internal:attr=[placeholder="What needs to be done?"i]
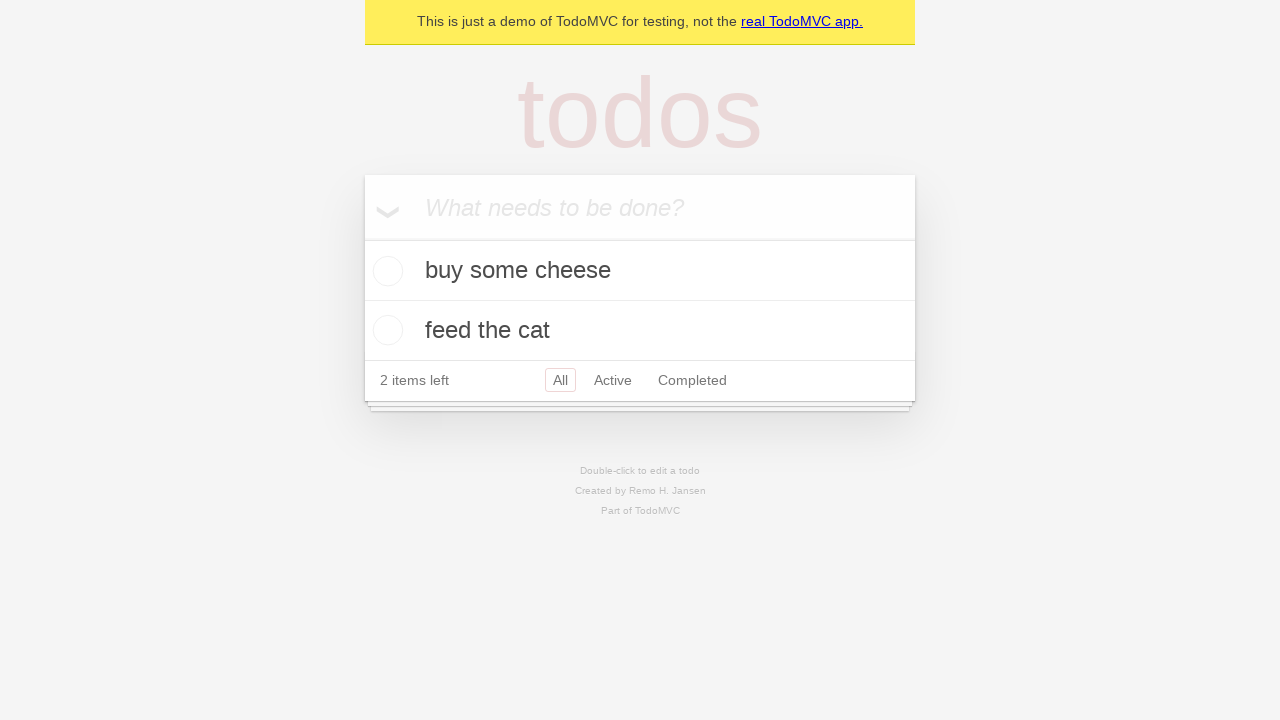

Filled todo input with 'book a doctors appointment' on internal:attr=[placeholder="What needs to be done?"i]
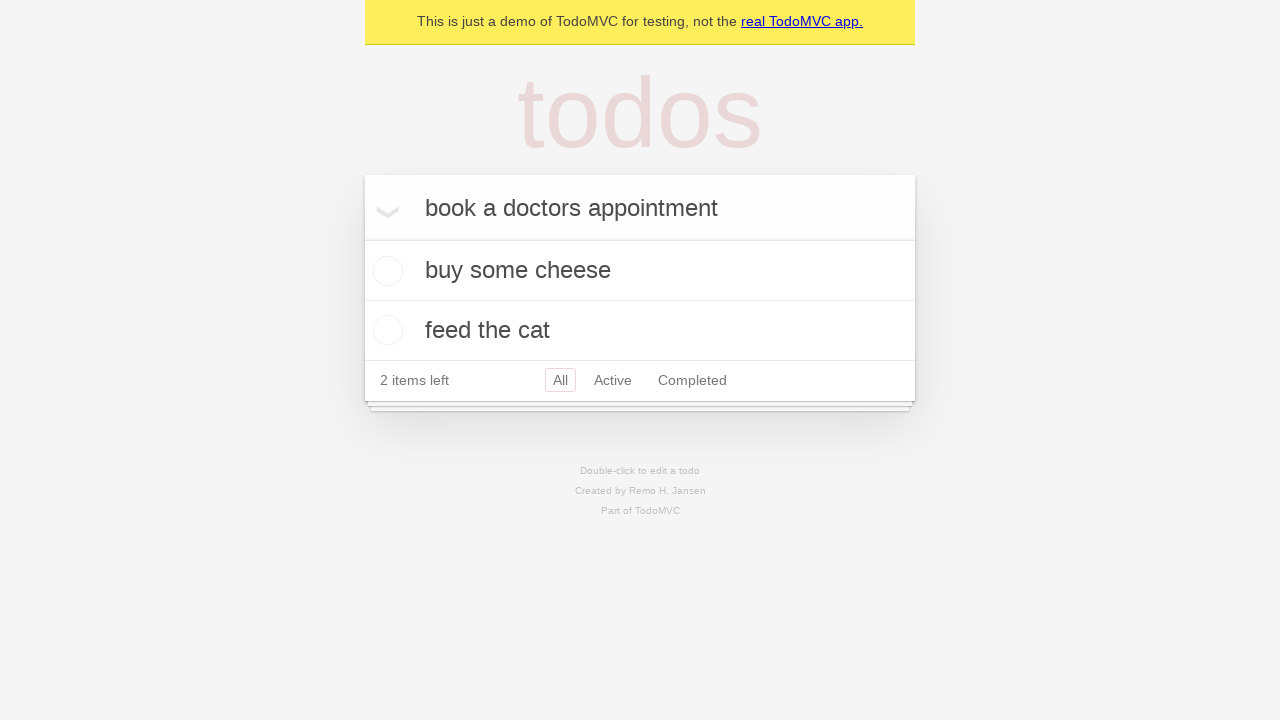

Pressed Enter to add third todo on internal:attr=[placeholder="What needs to be done?"i]
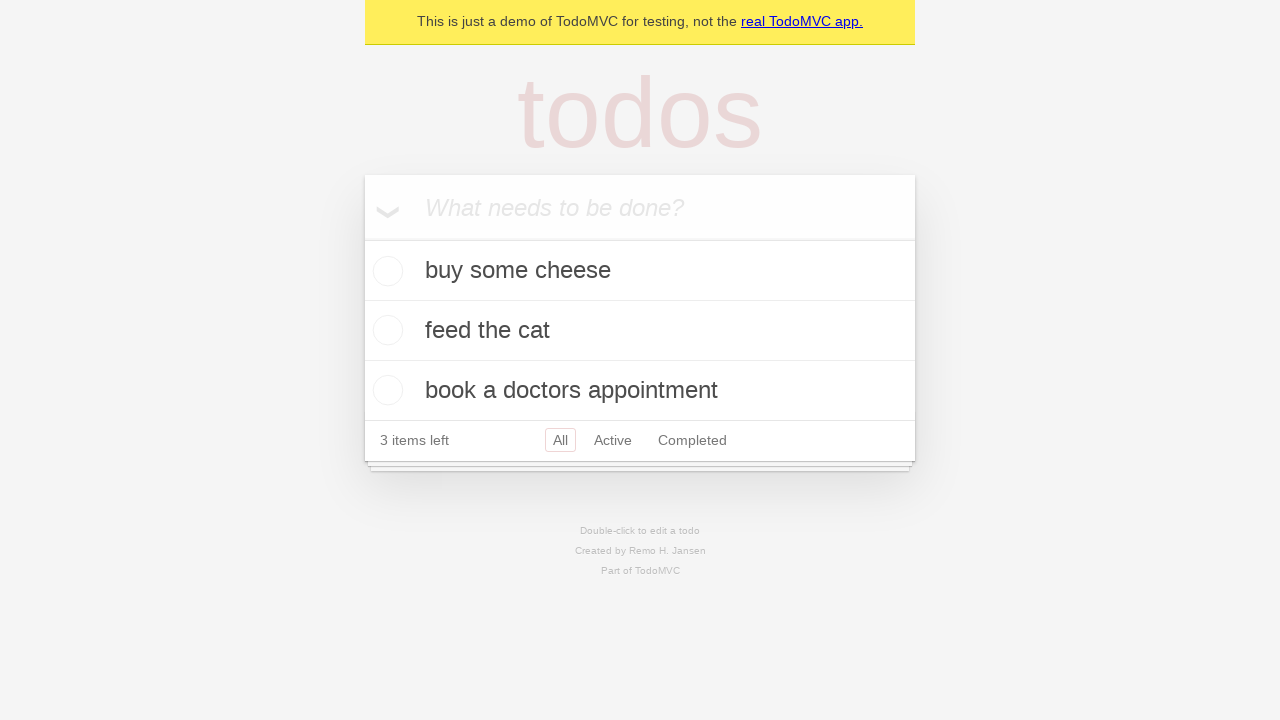

Checked the first todo item at (385, 271) on .todo-list li .toggle >> nth=0
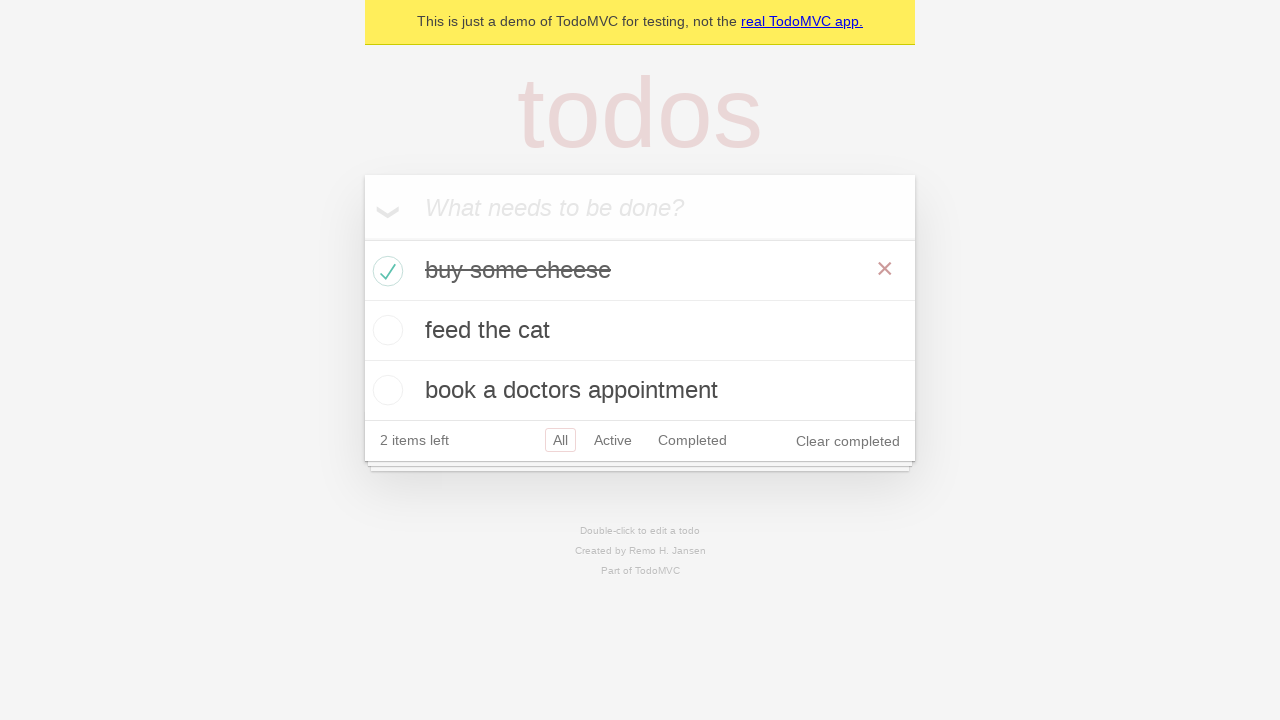

Clear completed button is now visible
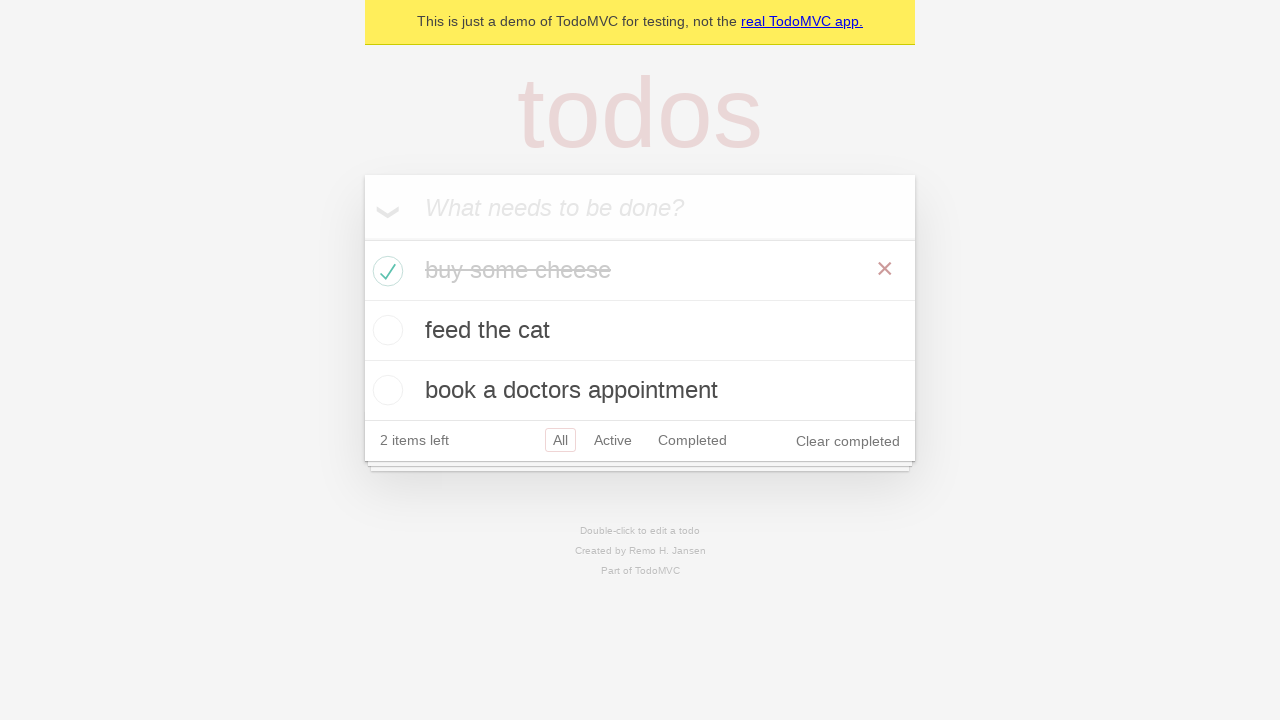

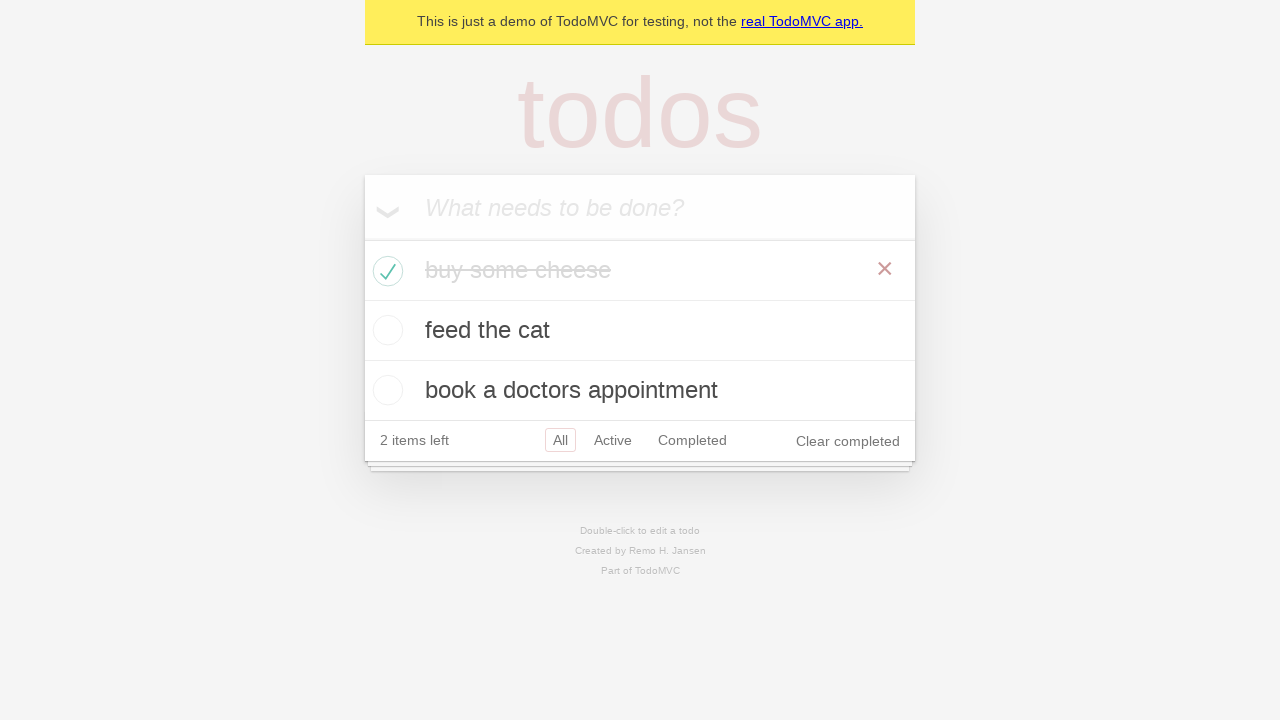